Navigates to Nested Frames page and verifies there are 2 iframes present (parent and child)

Starting URL: https://demoqa.com

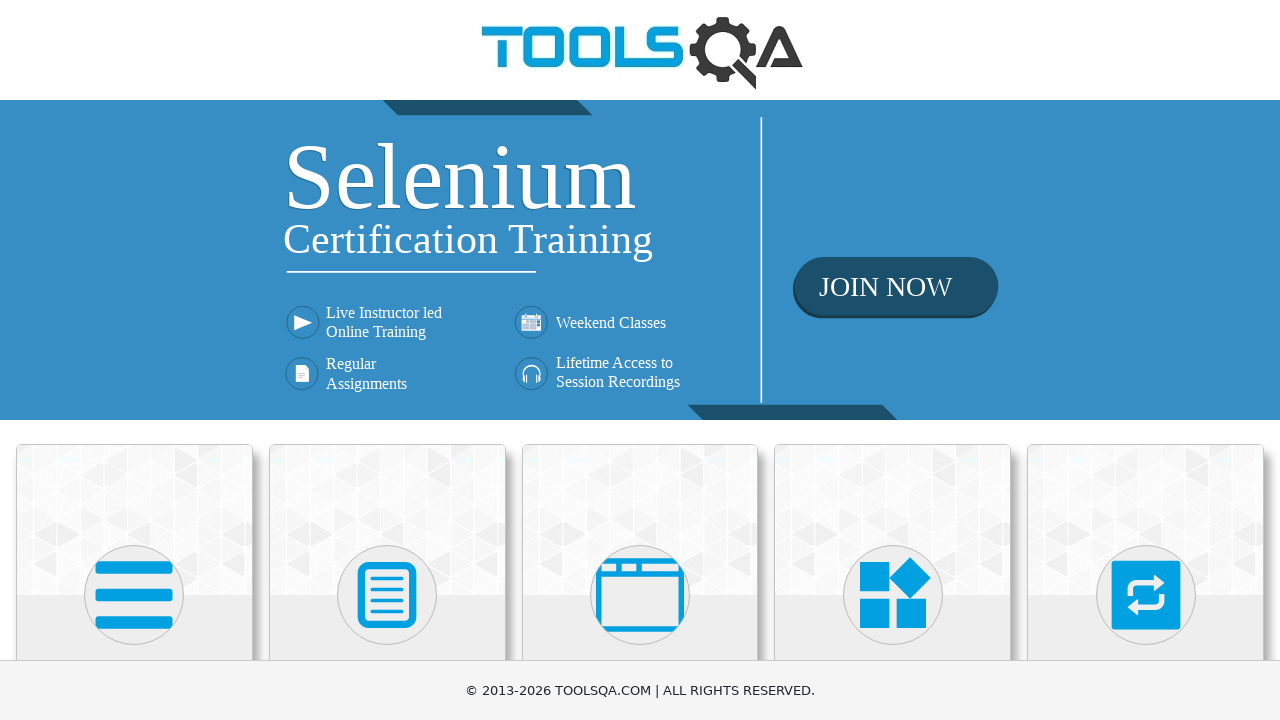

Clicked on Alerts, Frame & Windows card at (640, 520) on div.card:has-text('Alerts, Frame & Windows')
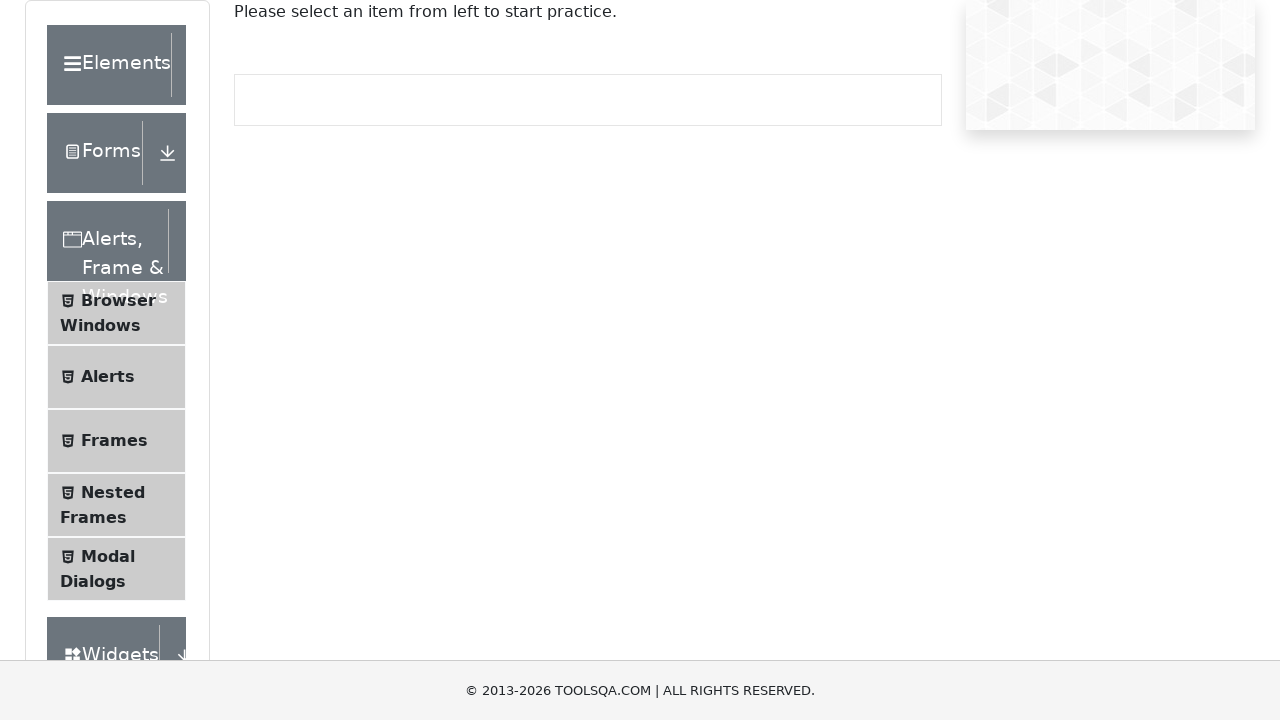

Clicked on Nested Frames link at (113, 492) on text=Nested Frames
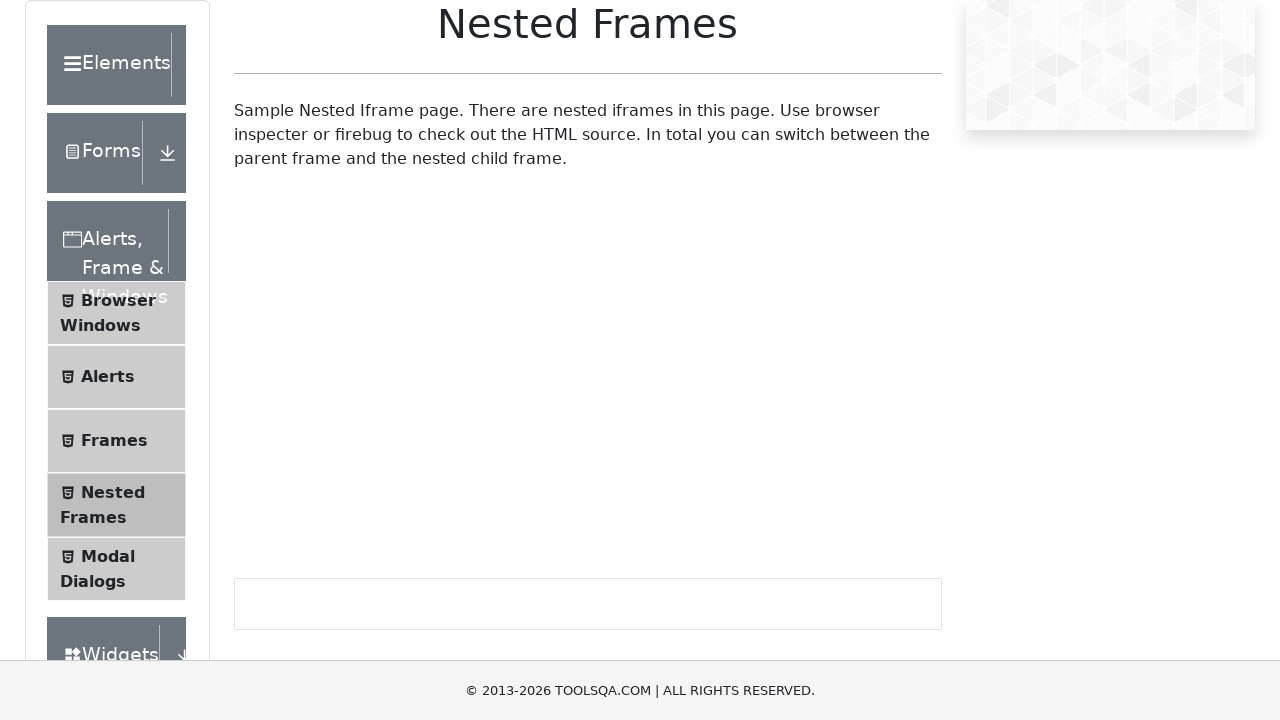

Waited for parent iframe (frame1) to load
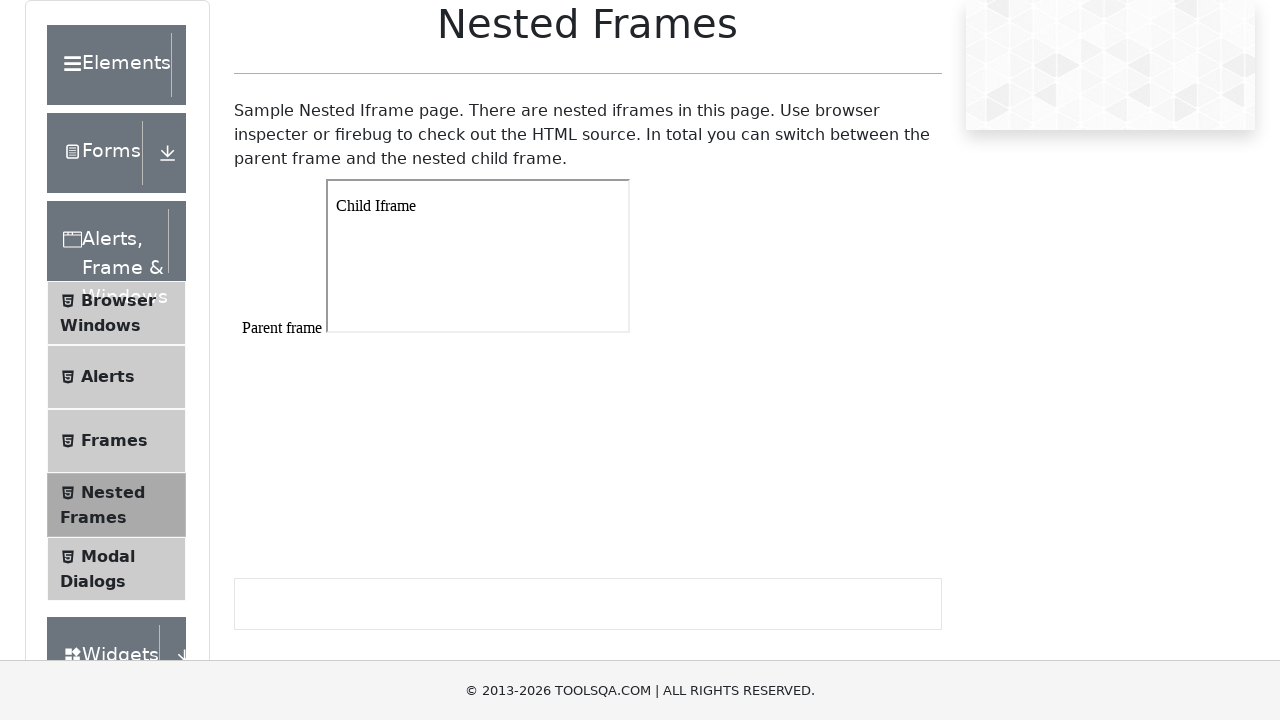

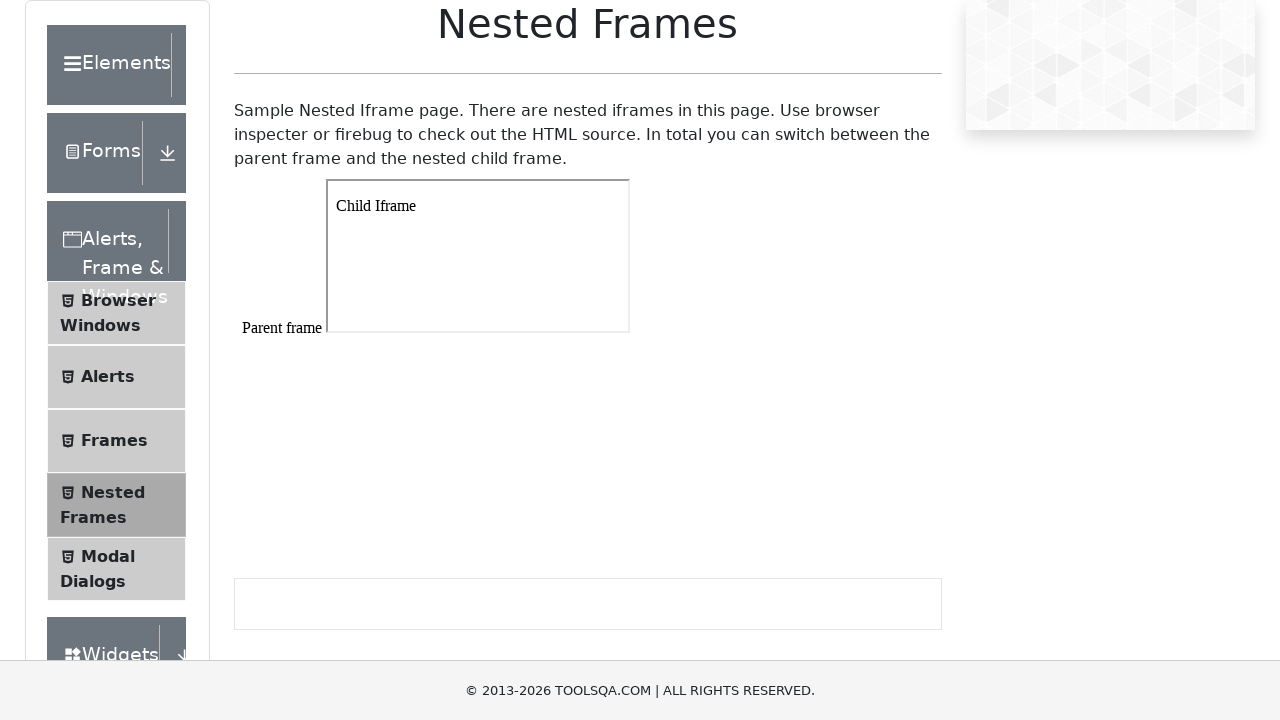